Navigates to the OTUS website homepage

Starting URL: https://otus.ru/

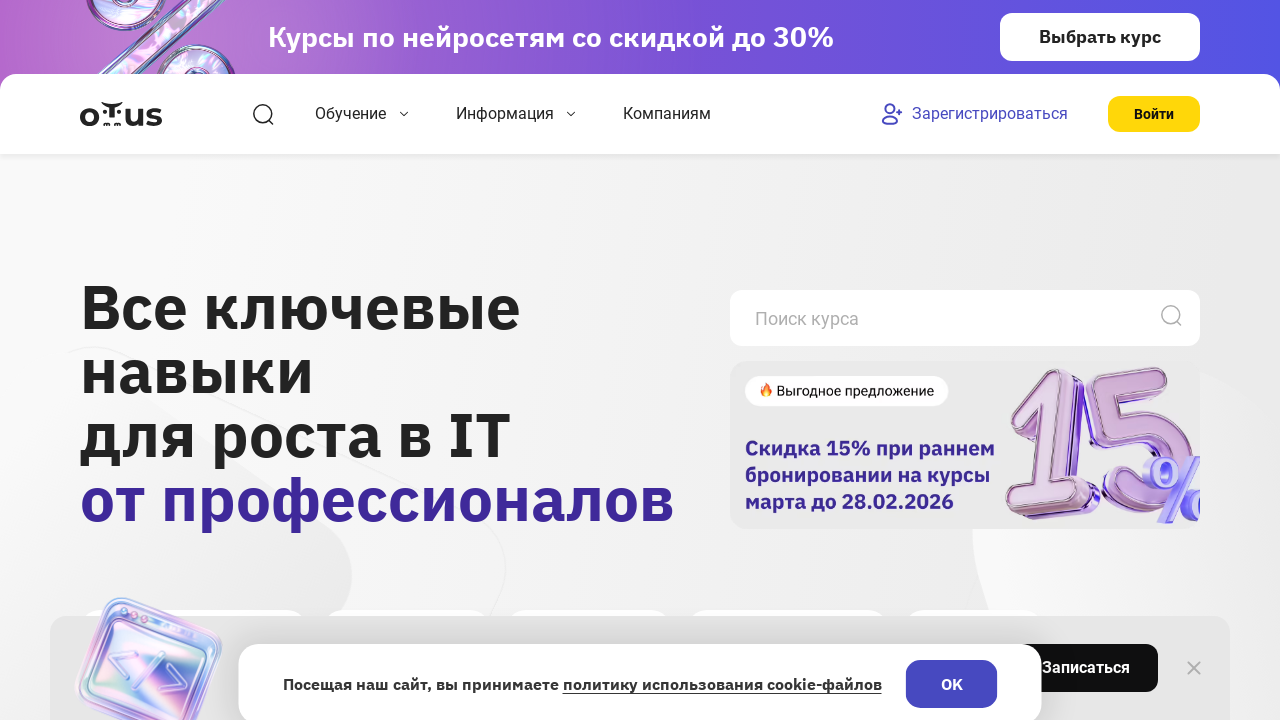

Navigated to OTUS website homepage
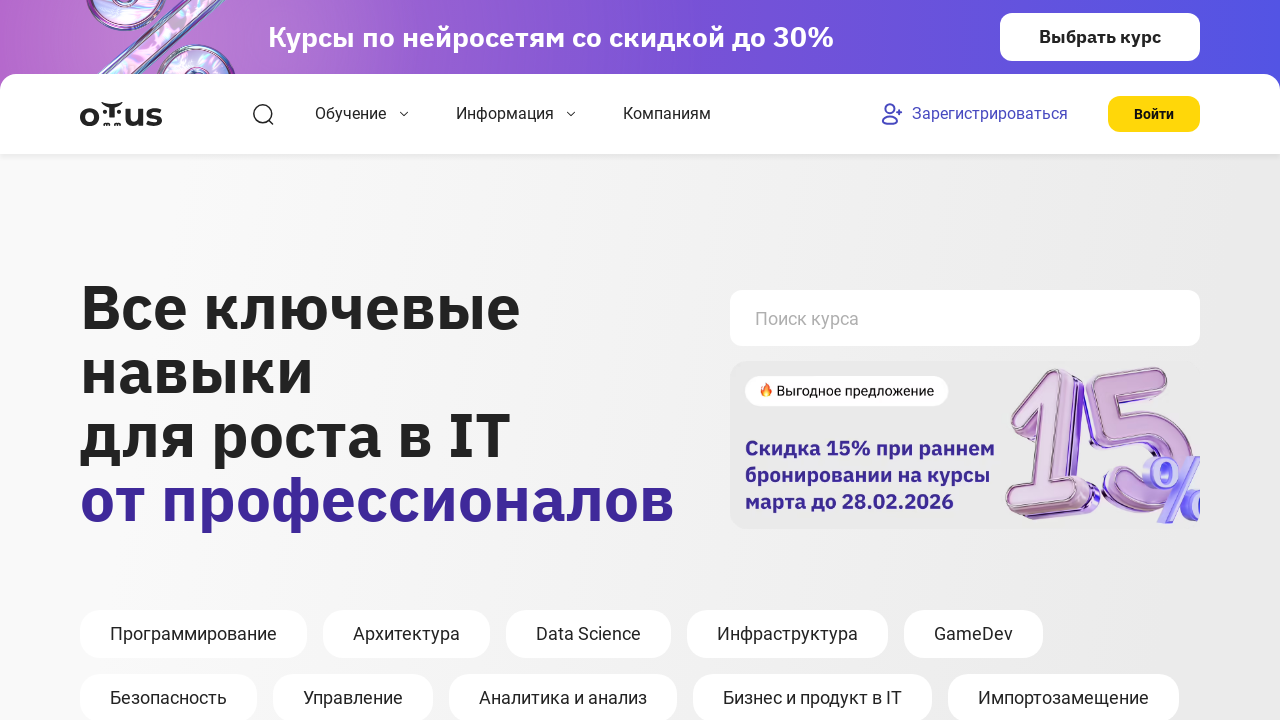

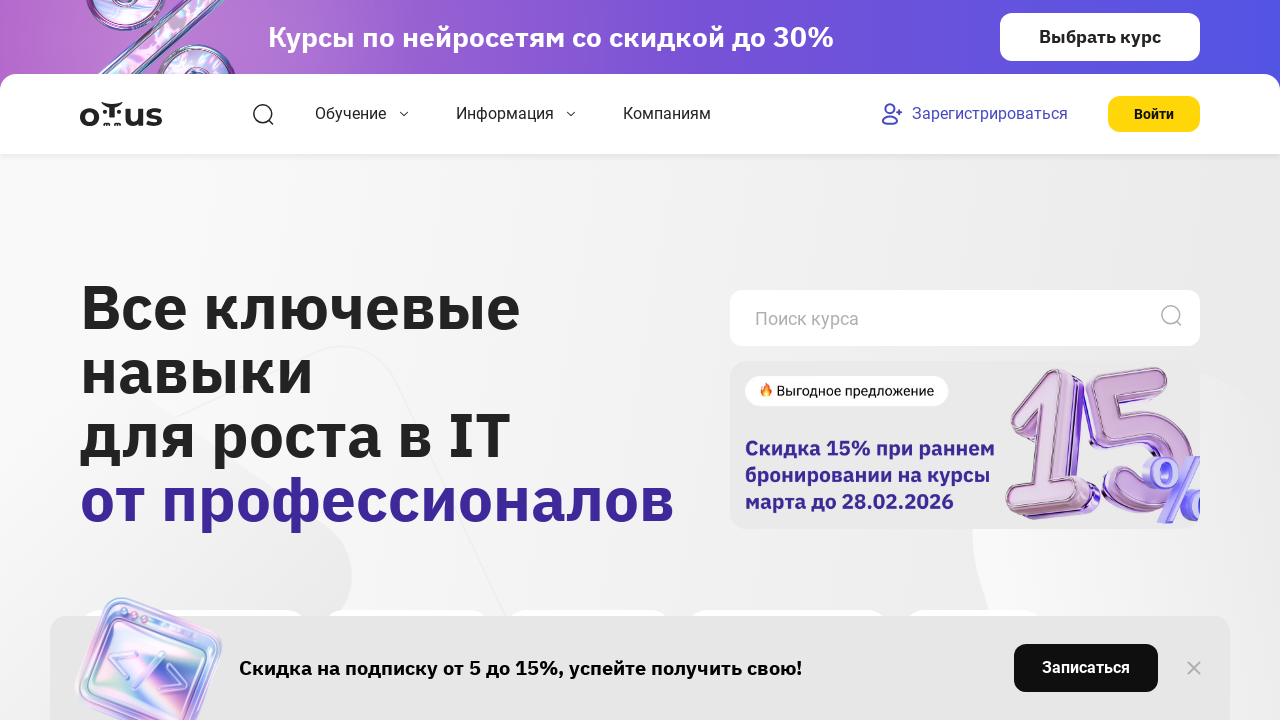